Solves a simple math problem by extracting two numbers from the page, calculating their sum, and selecting the result from a dropdown menu before submitting

Starting URL: https://suninjuly.github.io/selects1.html

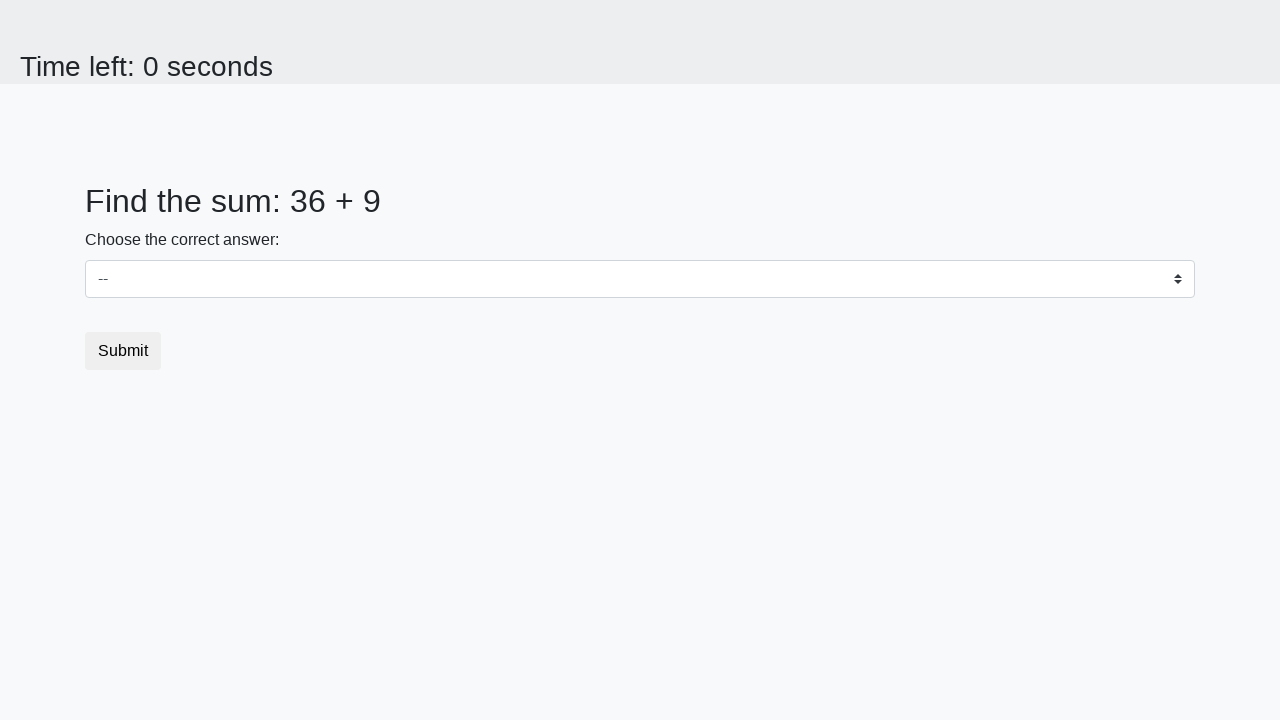

Extracted first number from #num1 element
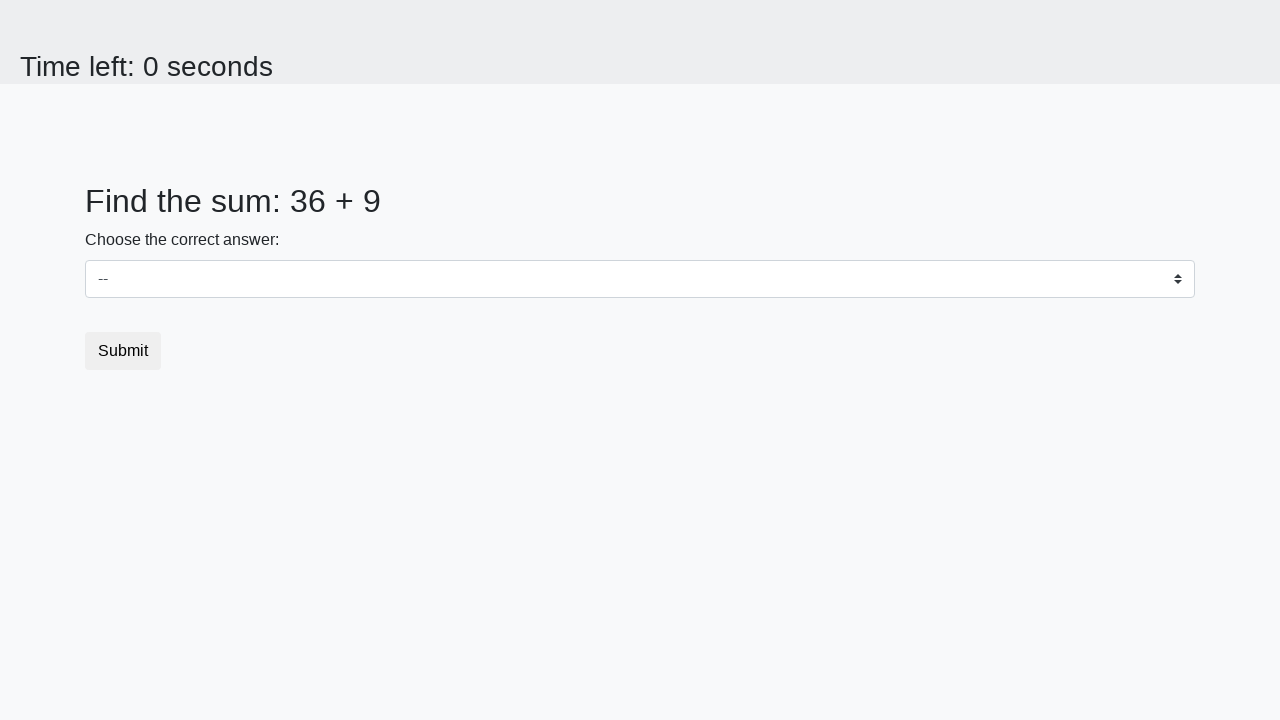

Extracted second number from #num2 element
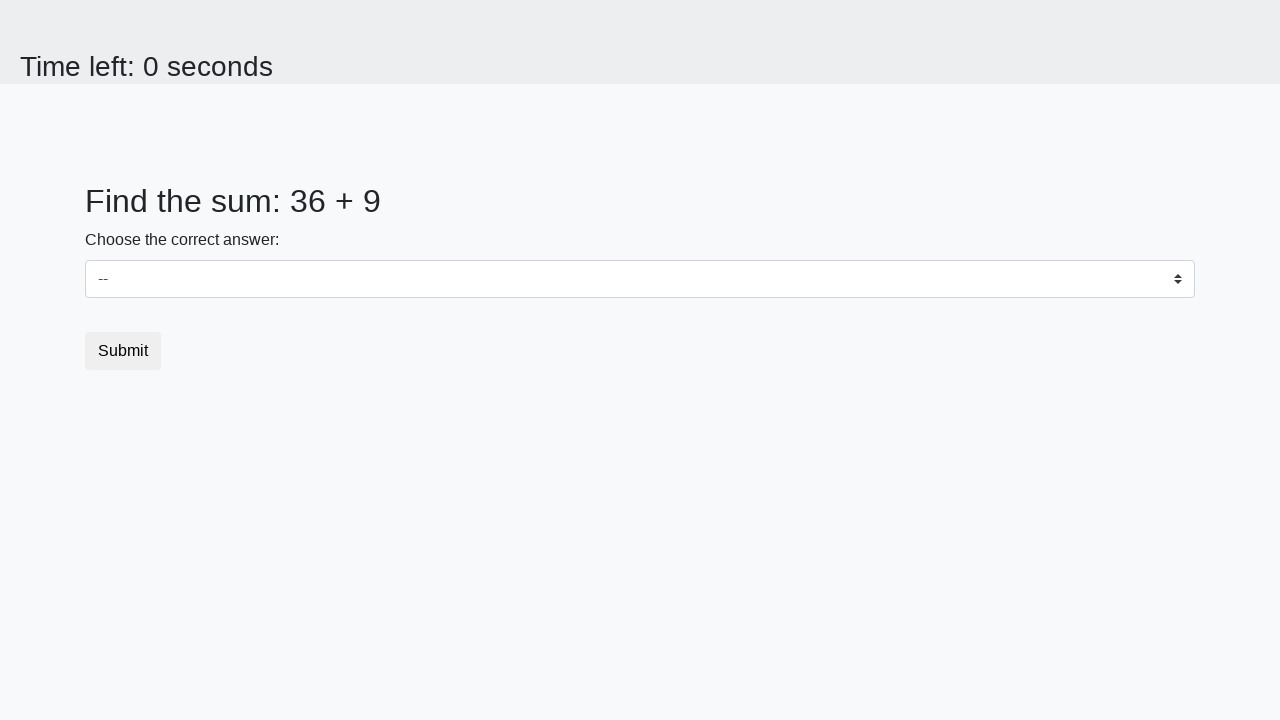

Calculated sum: 36 + 9 = 45
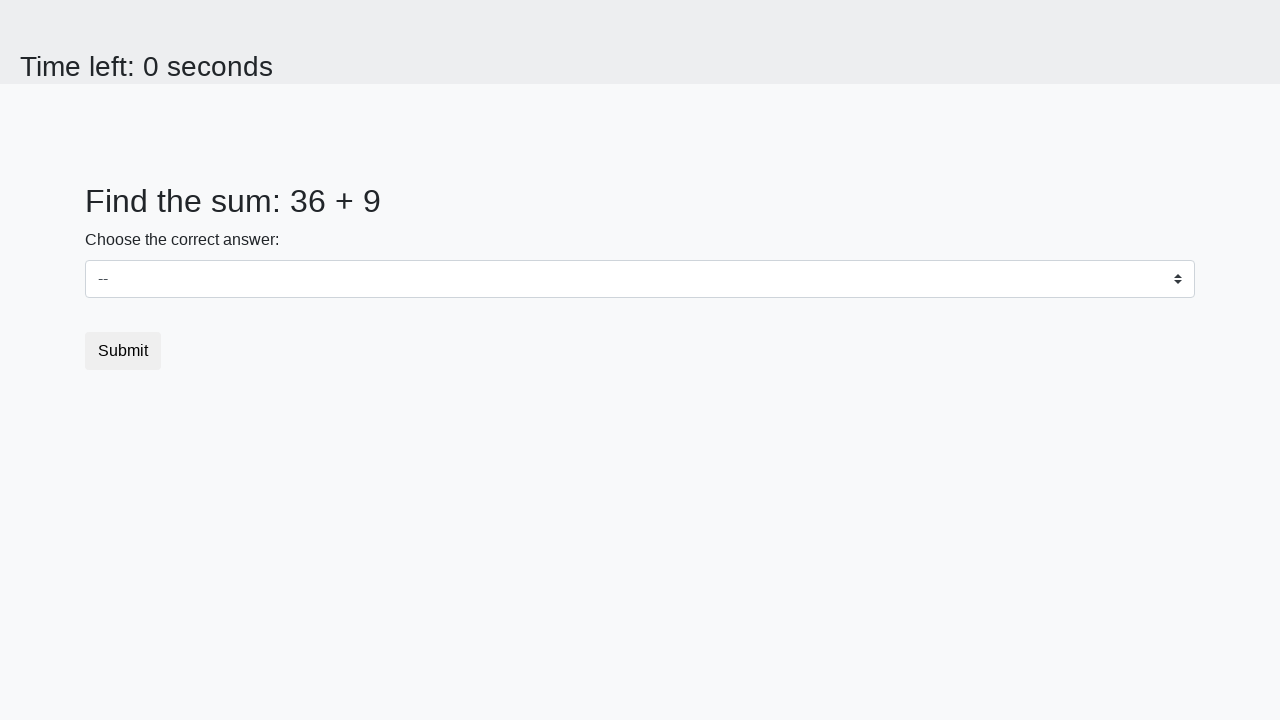

Selected 45 from dropdown menu on #dropdown
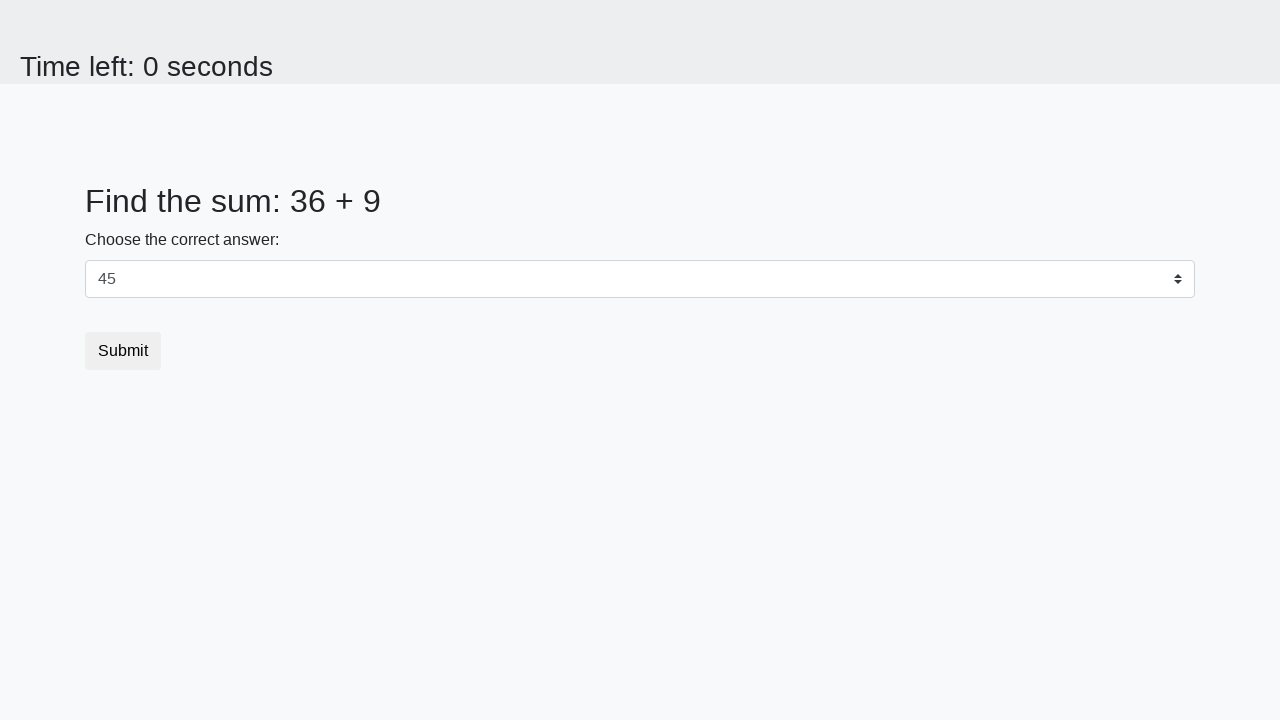

Clicked submit button at (123, 351) on .btn
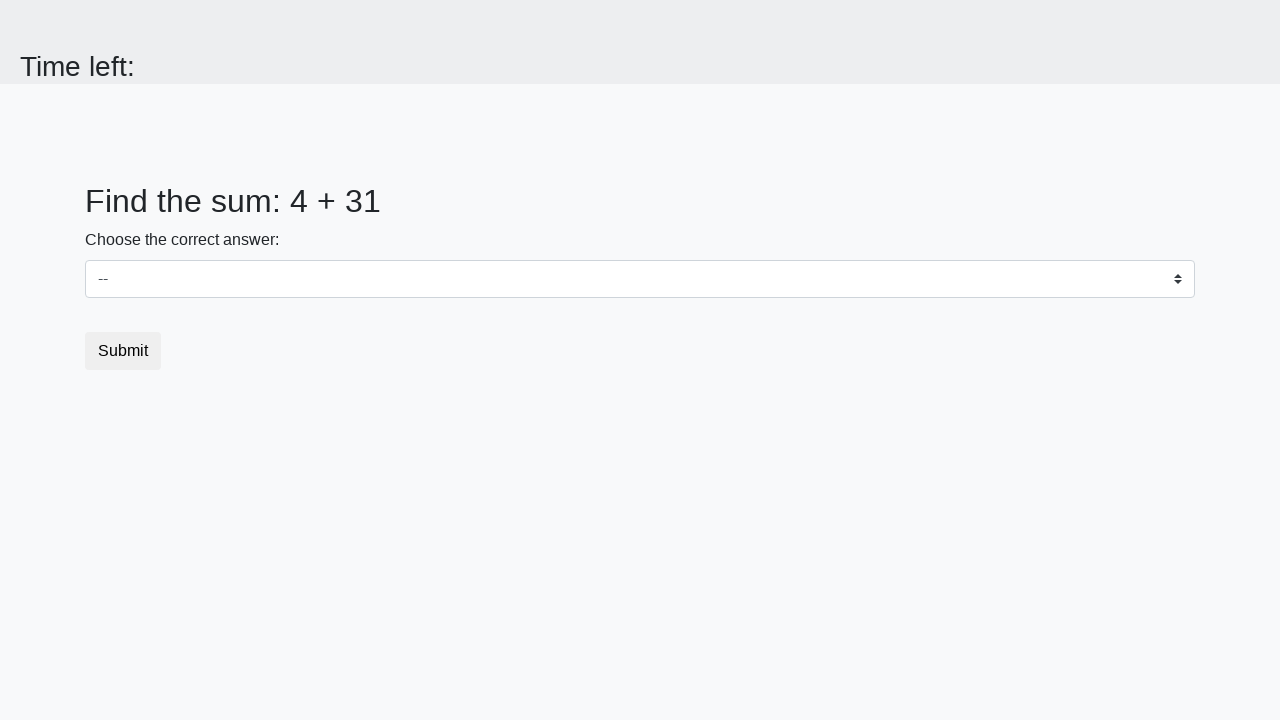

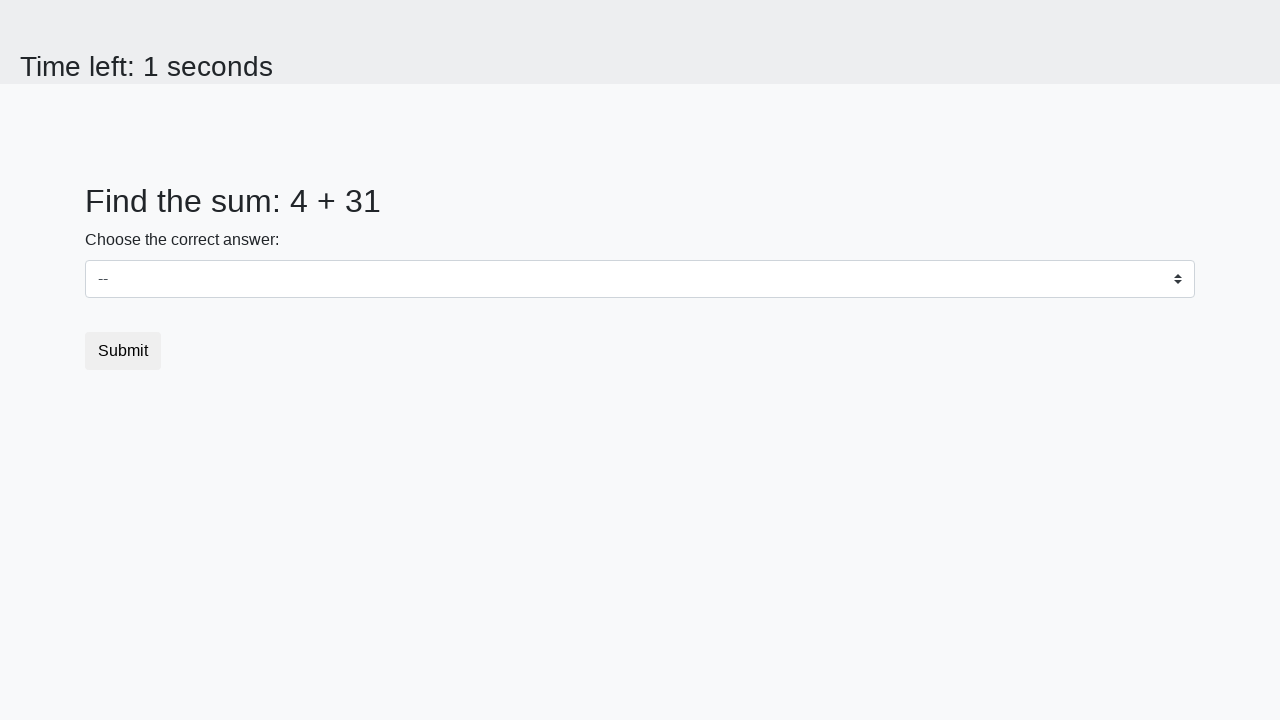